Tests dropdown menu selection functionality by selecting an option from a dropdown list

Starting URL: https://www.globalsqa.com/demo-site/select-dropdown-menu/

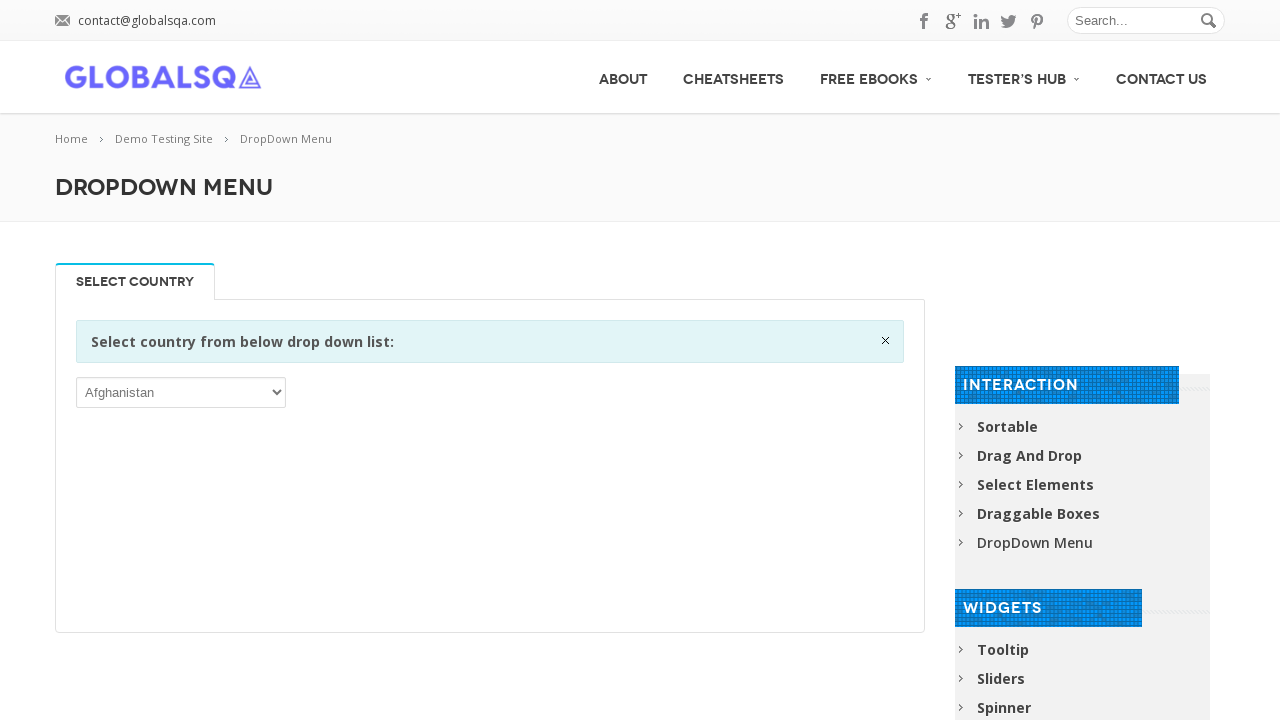

Located the dropdown select element
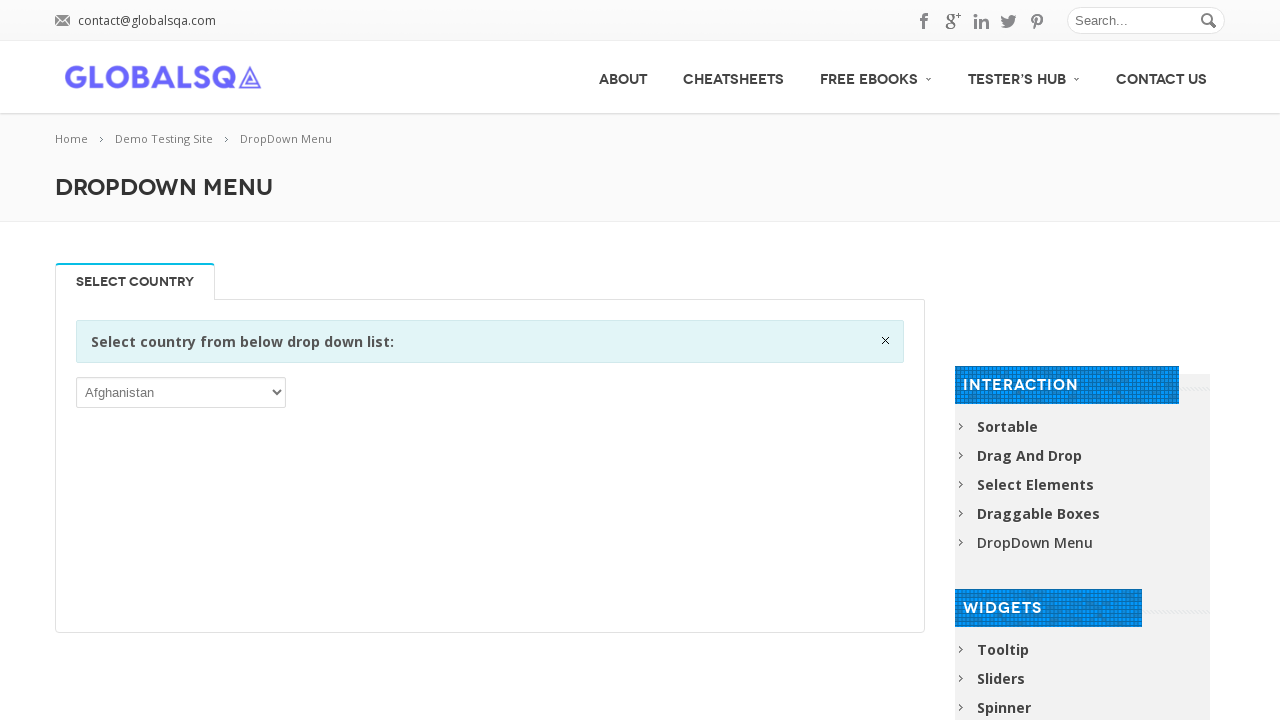

Selected option at index 6 from the dropdown menu on select >> nth=0
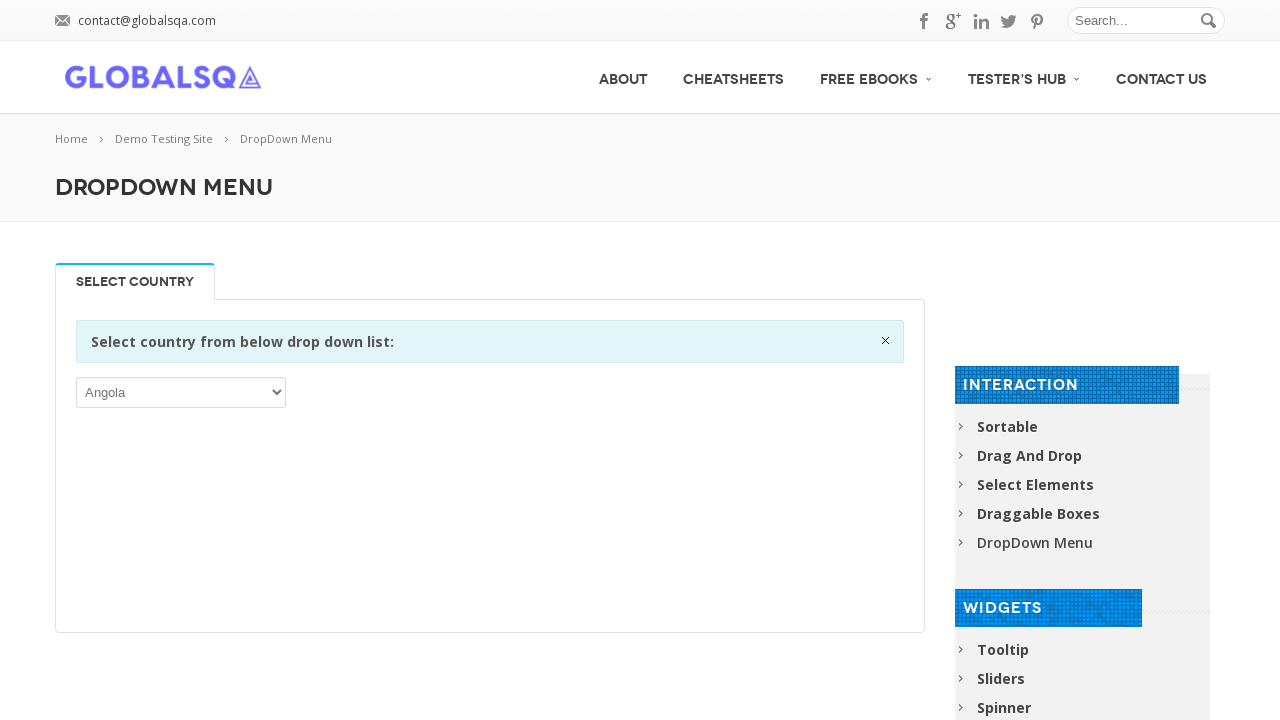

Waited 2 seconds for dropdown selection to take effect
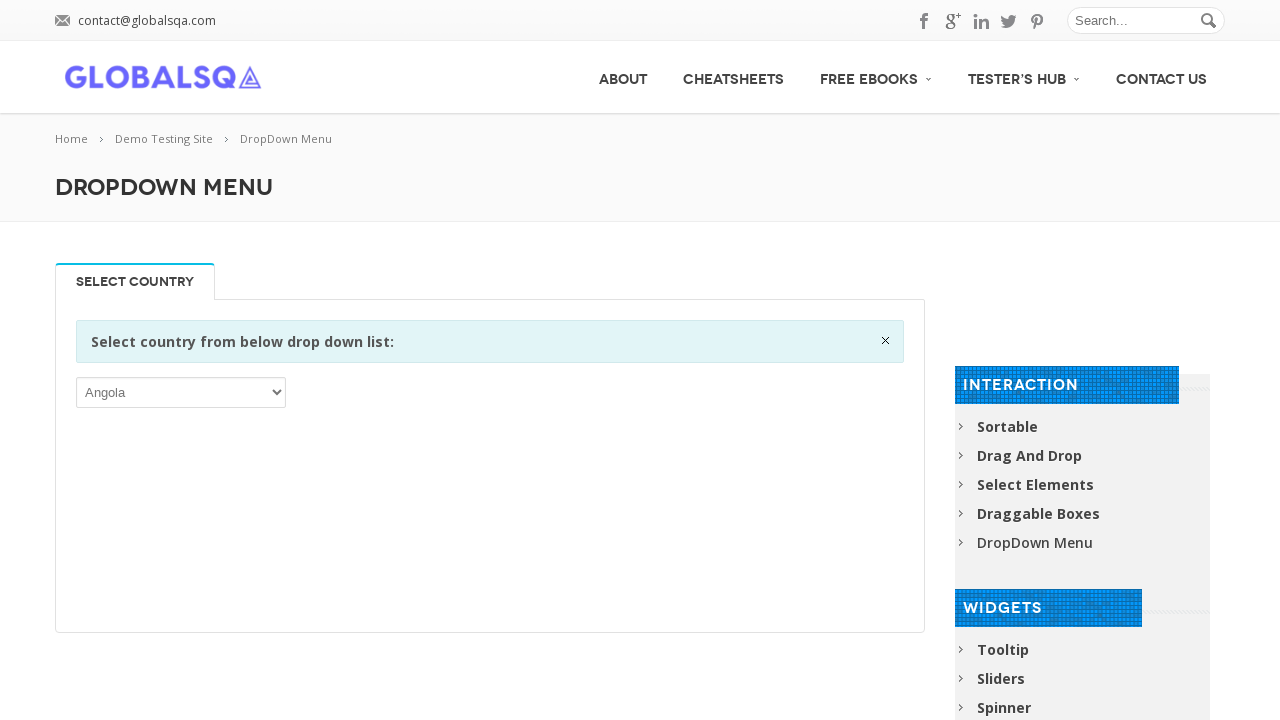

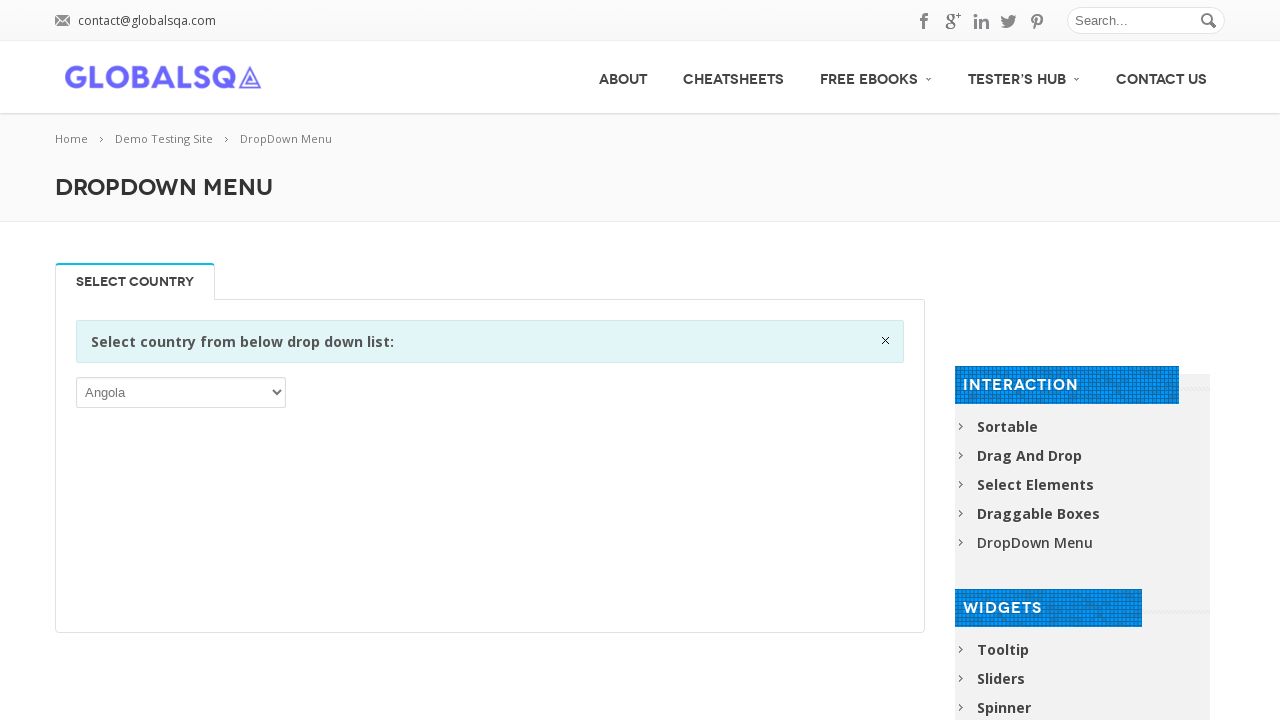